Tests the single input field functionality on the Simple Form Demo page by entering a message and verifying it displays correctly after clicking the button.

Starting URL: https://www.lambdatest.com/selenium-playground/

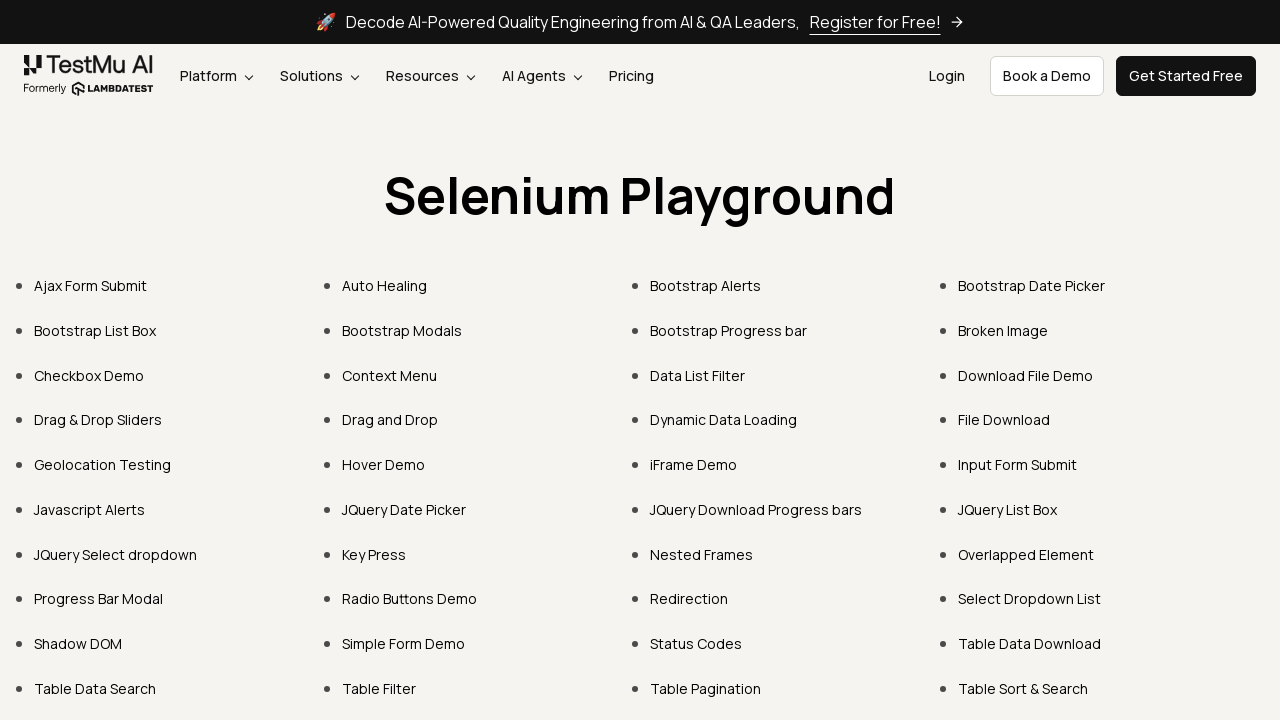

Waited for Selenium Playground heading to be visible
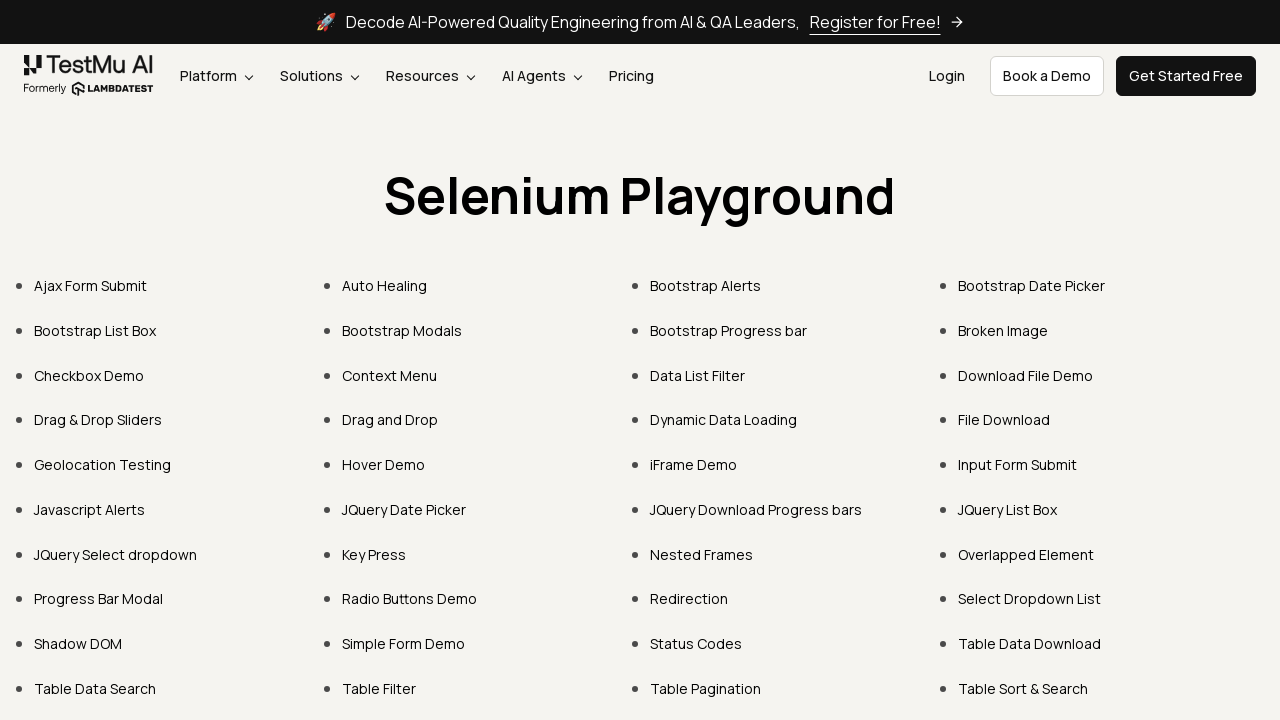

Clicked on Simple Form Demo link at (404, 644) on xpath=//a[.='Simple Form Demo']
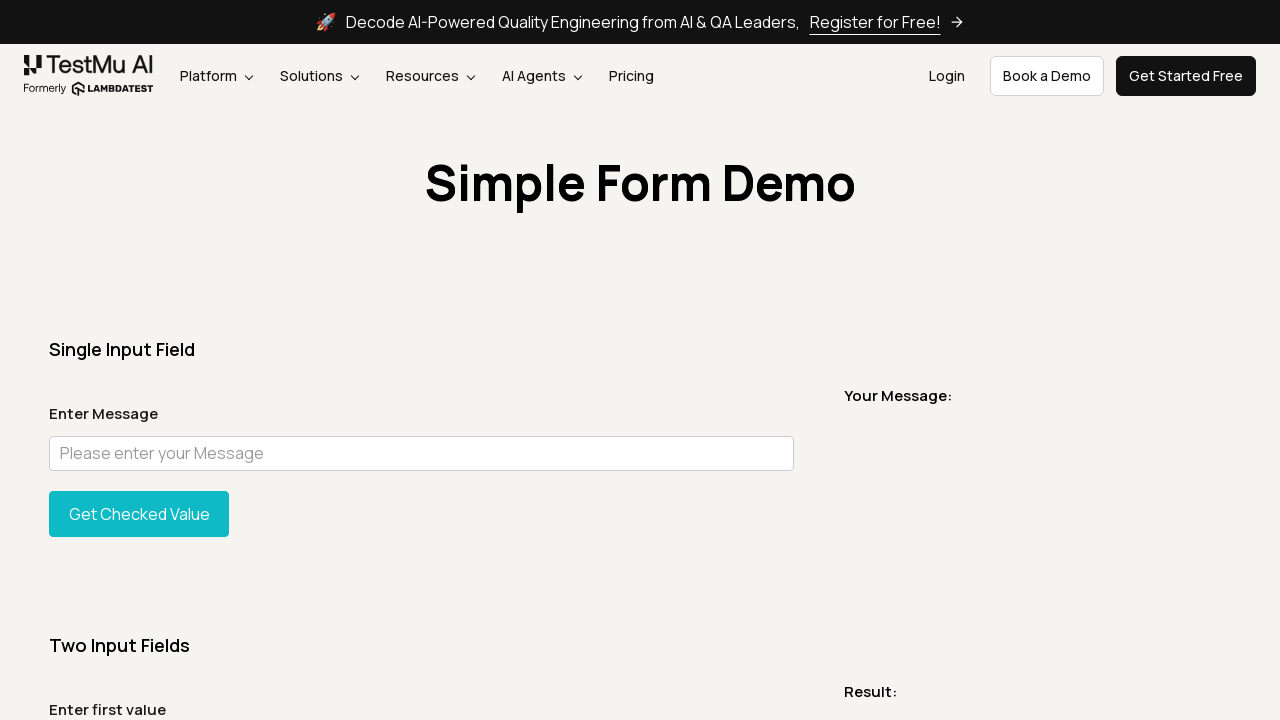

Waited for Simple Form Demo page to load and heading to be visible
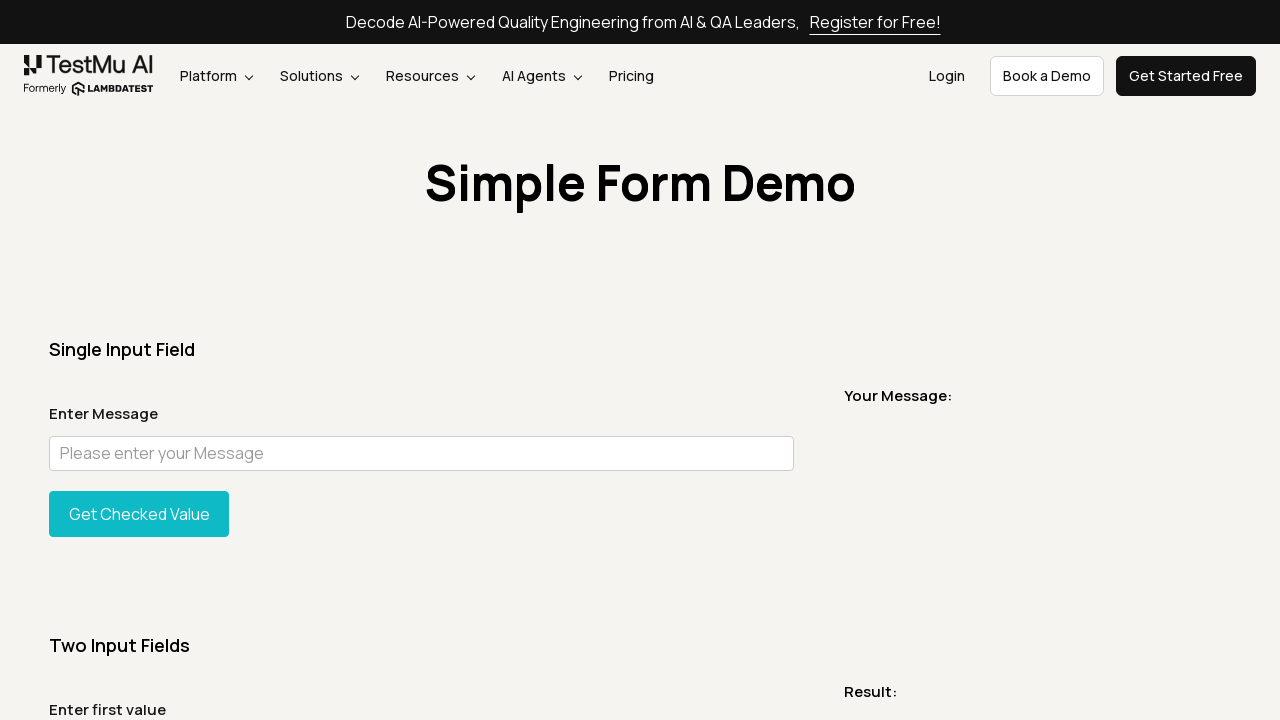

Entered message in the single input field on input#user-message
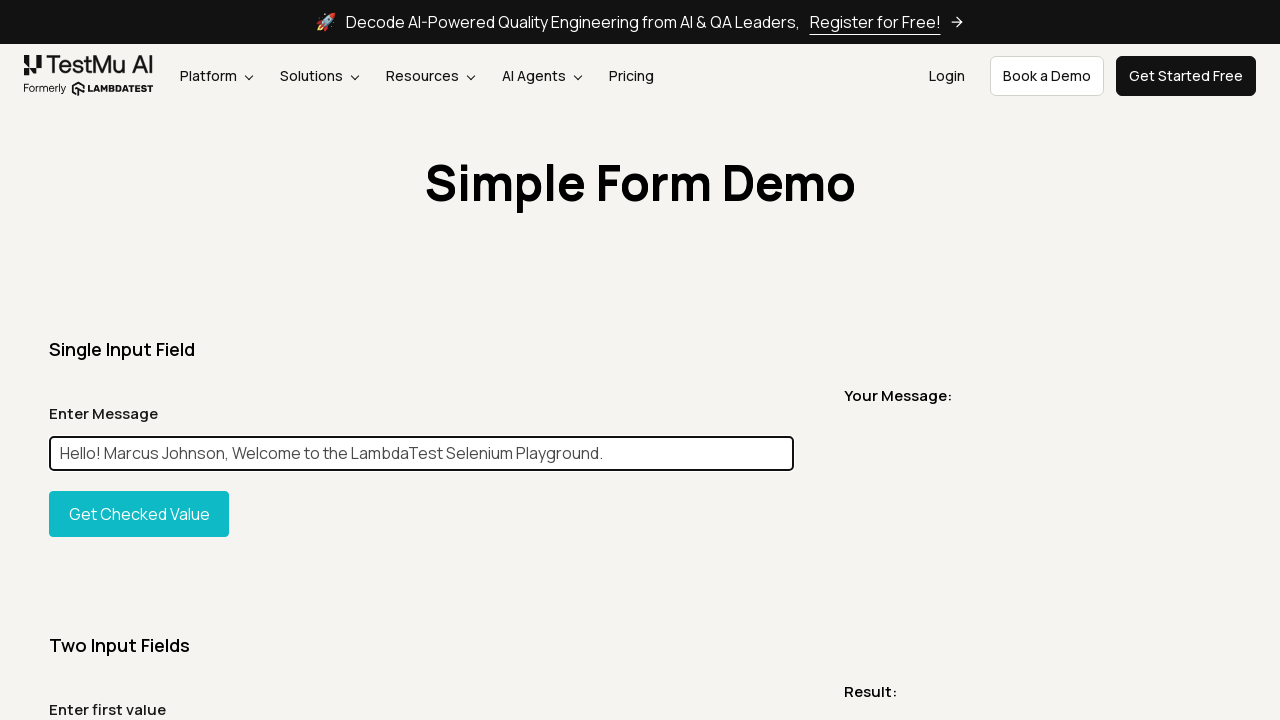

Clicked on Get Checked Value button at (139, 514) on xpath=//button[.='Get Checked Value']
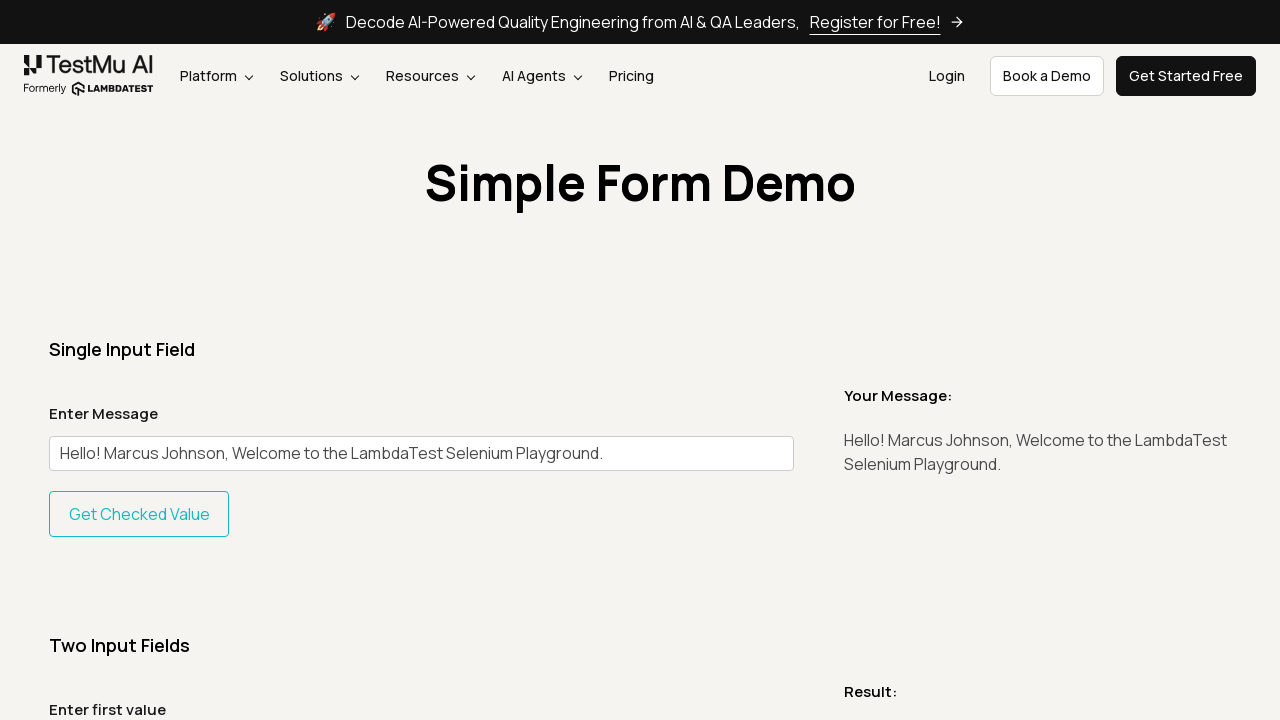

Waited for the message to be displayed on the page
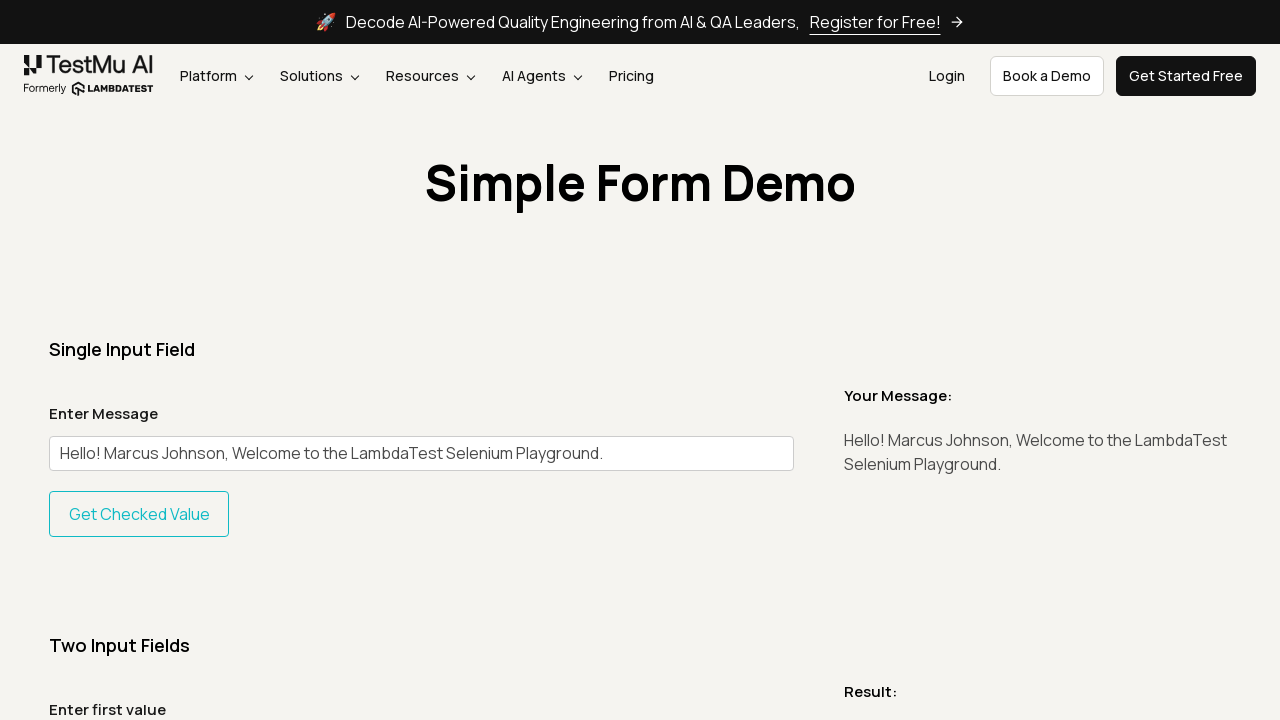

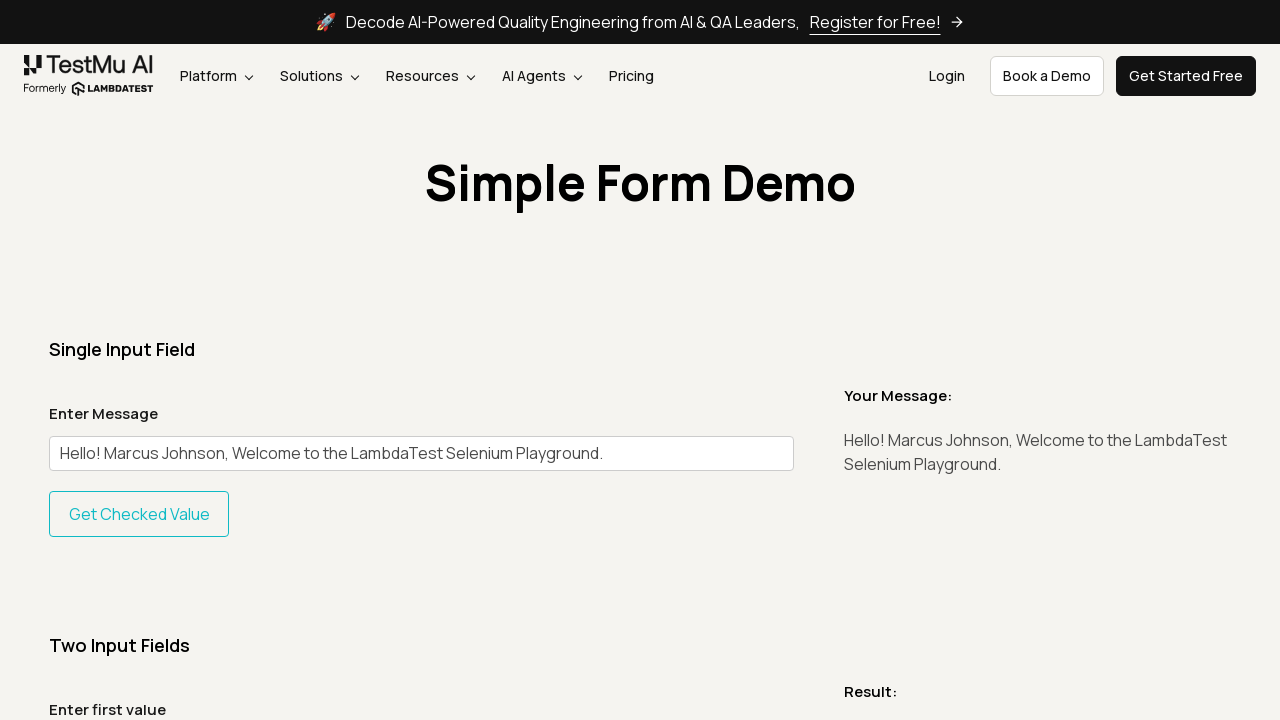